Tests the search functionality on python.org by entering a search query that returns no results and verifying the "No results found" message is displayed

Starting URL: https://www.python.org

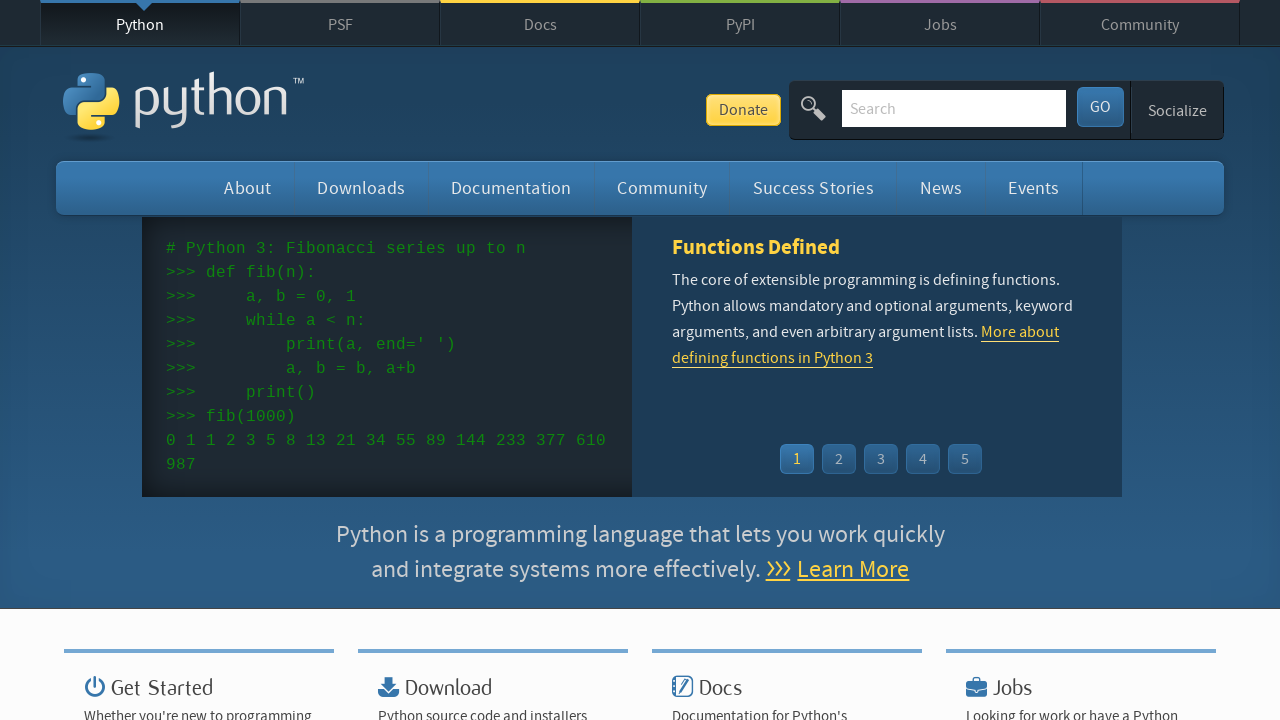

Filled search box with 'bla bla' on input[name='q']
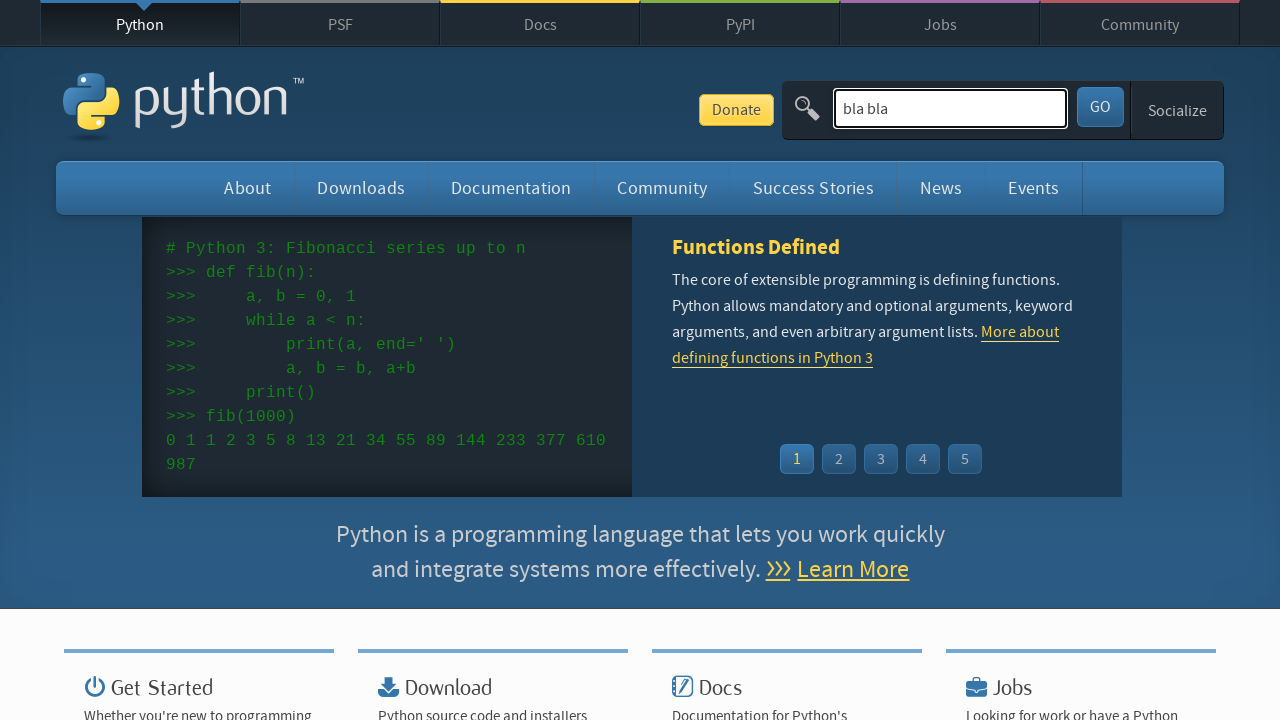

Pressed Enter to submit search query on input[name='q']
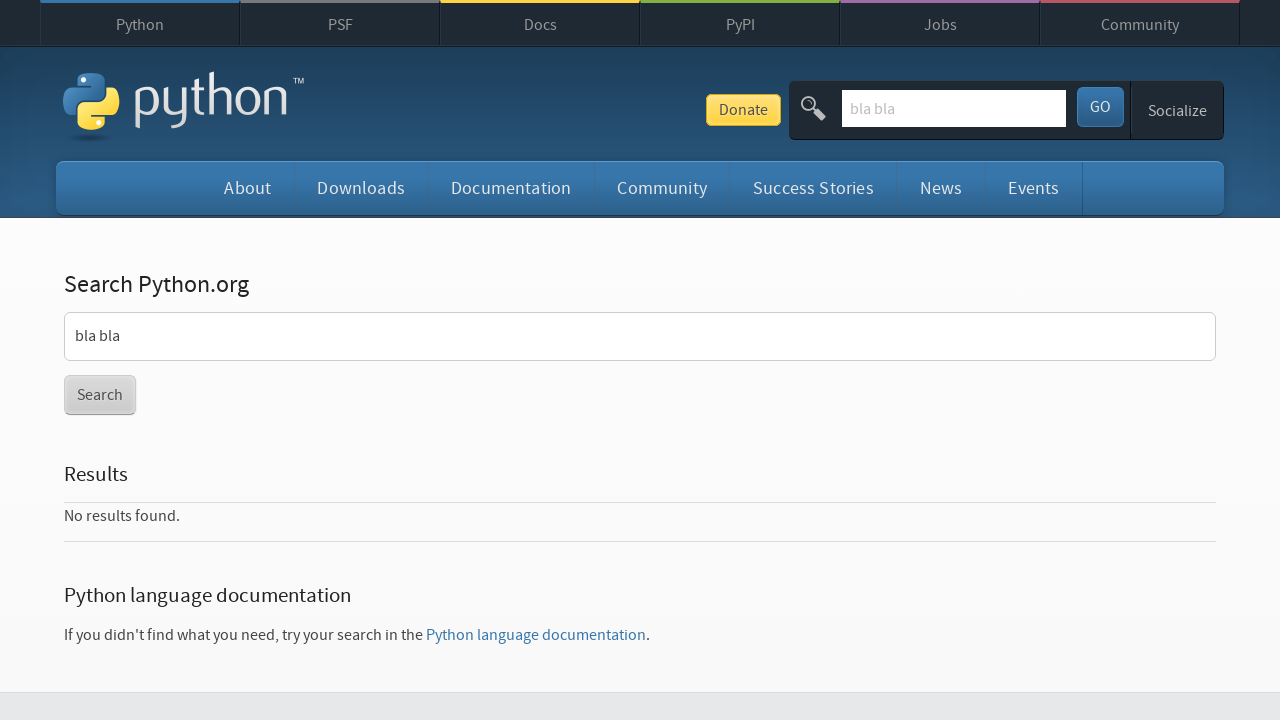

Search results page loaded
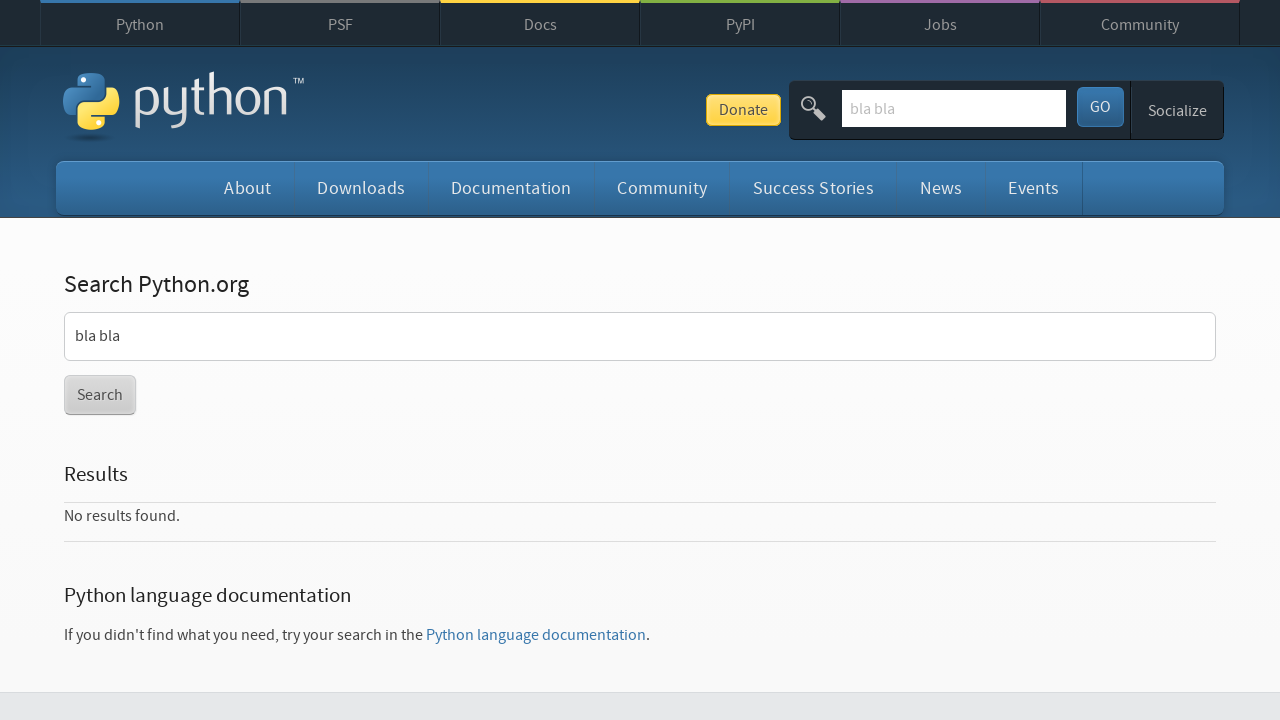

Retrieved body text content from results page
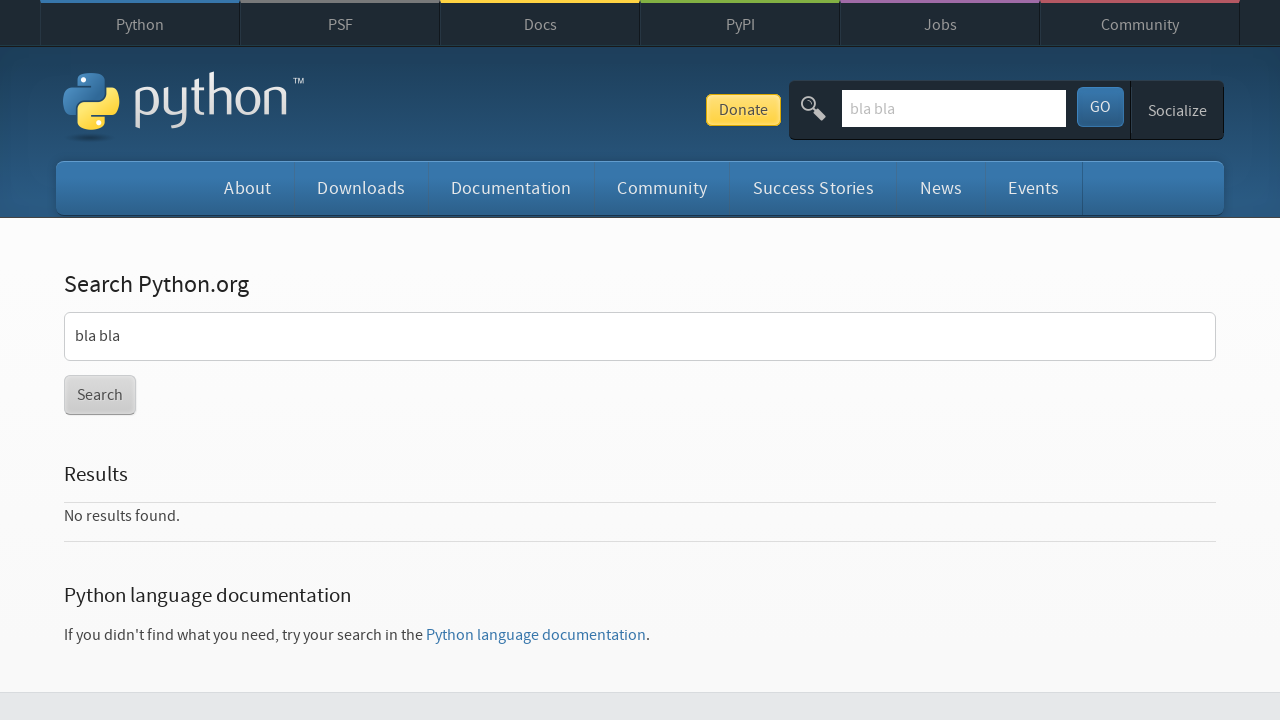

Verified 'No results found.' message is displayed in search results
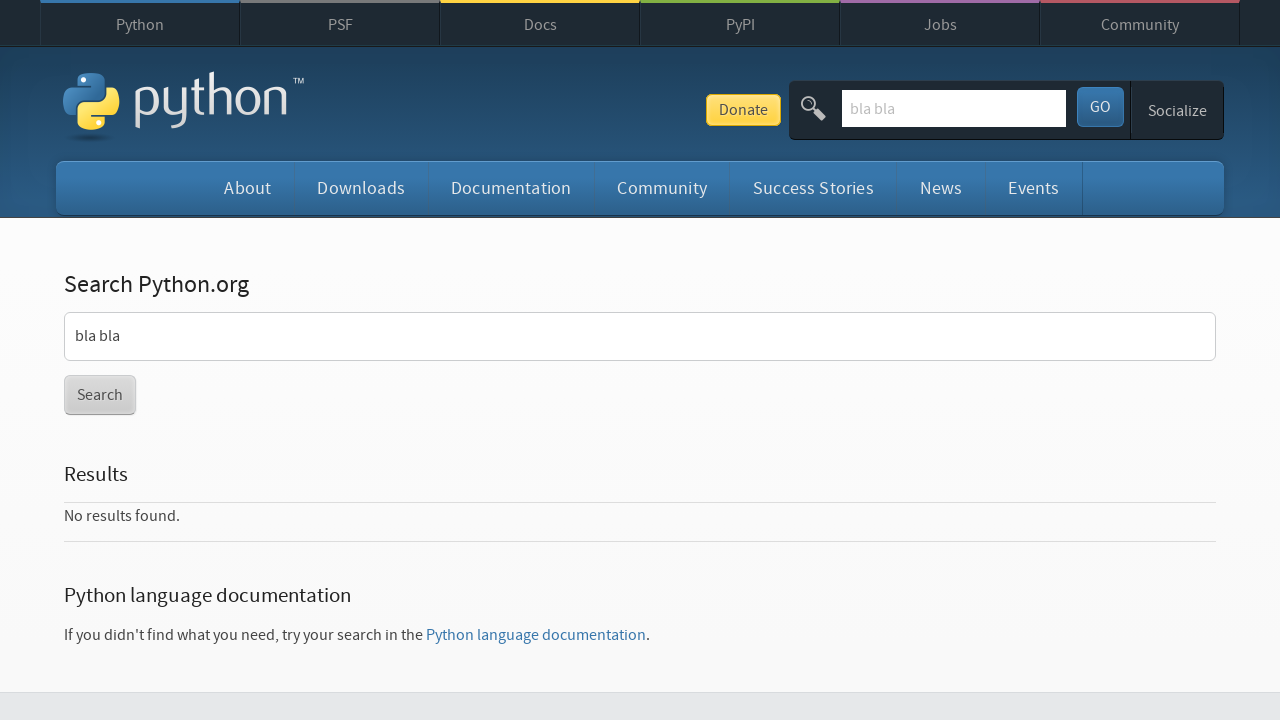

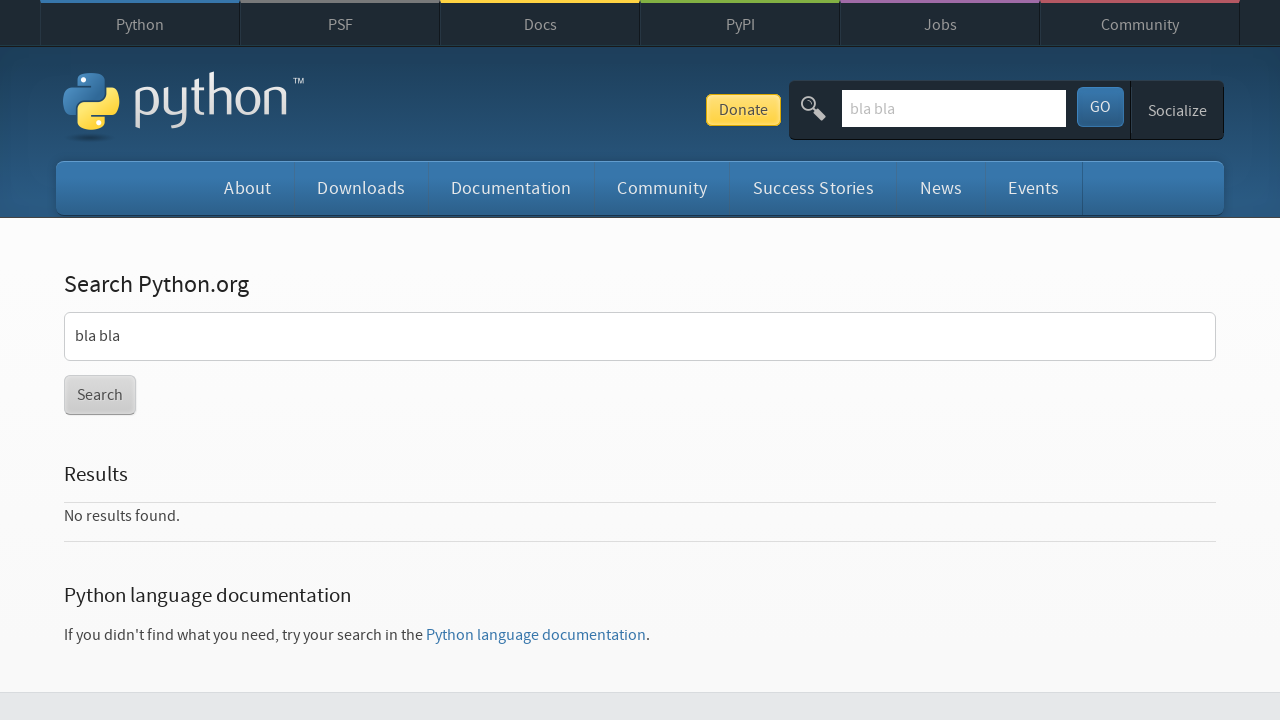